Scrolls to the "Selenium Level Sponsors" heading on the Selenium website using JavaScript scroll functionality

Starting URL: https://www.selenium.dev/

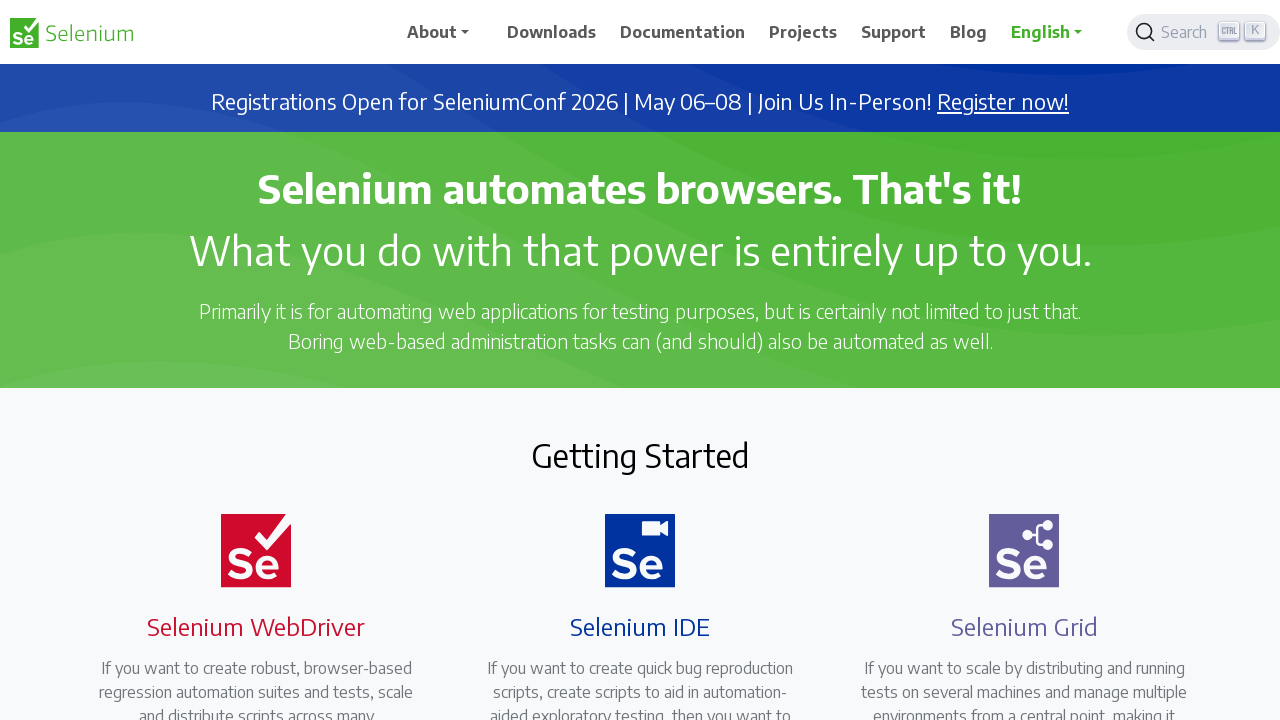

Waited for page to load (domcontentloaded)
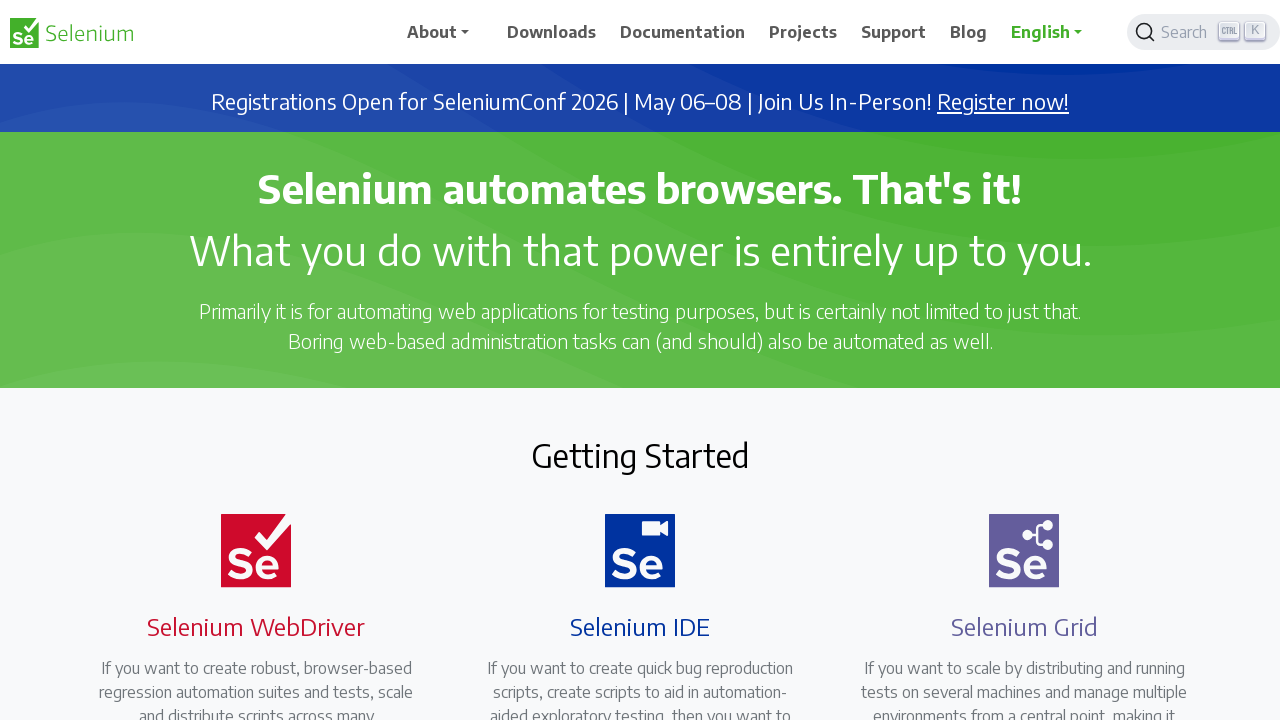

Located 'Selenium Level Sponsors' heading element
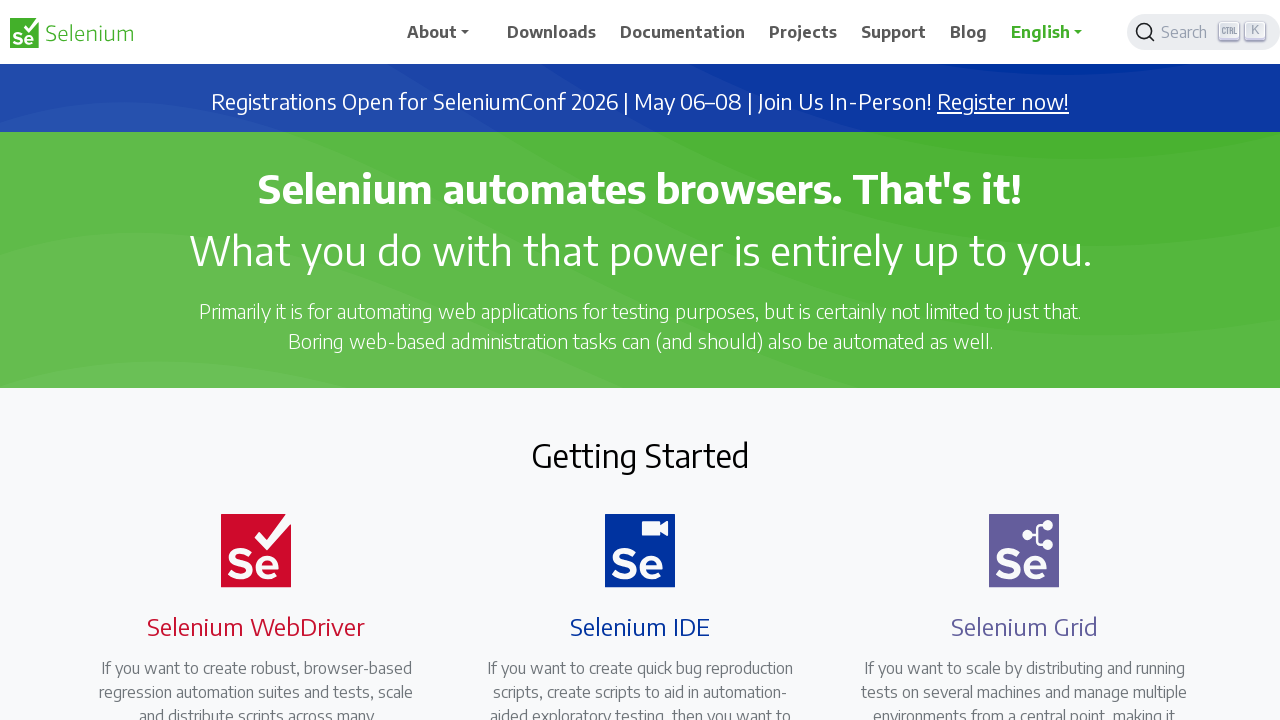

Scrolled to 'Selenium Level Sponsors' heading using scroll_into_view_if_needed()
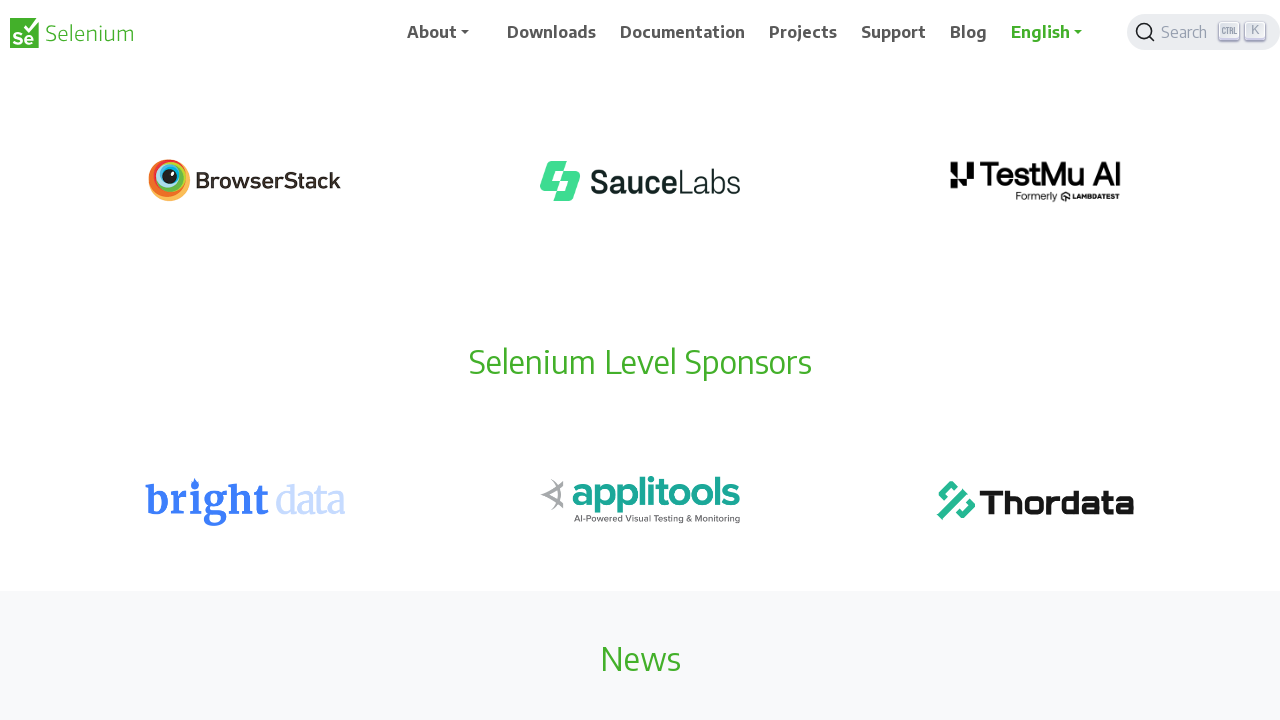

Waited 1000ms to allow page to settle after scrolling
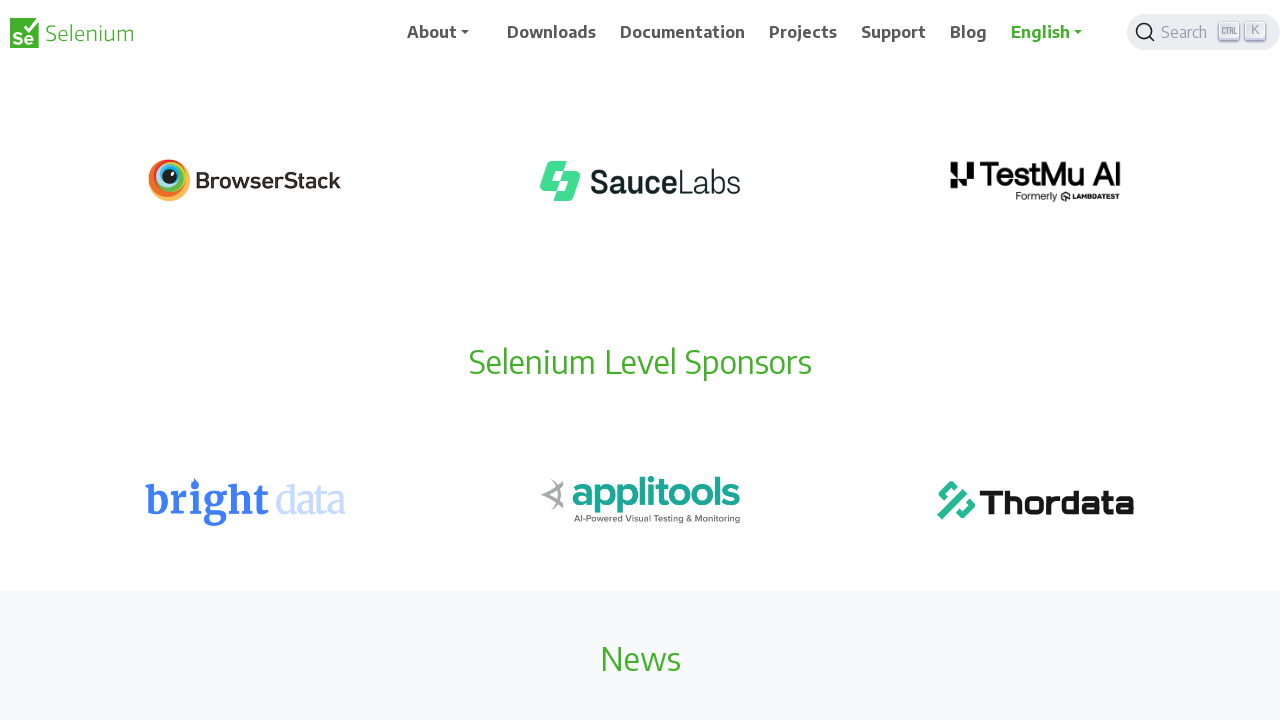

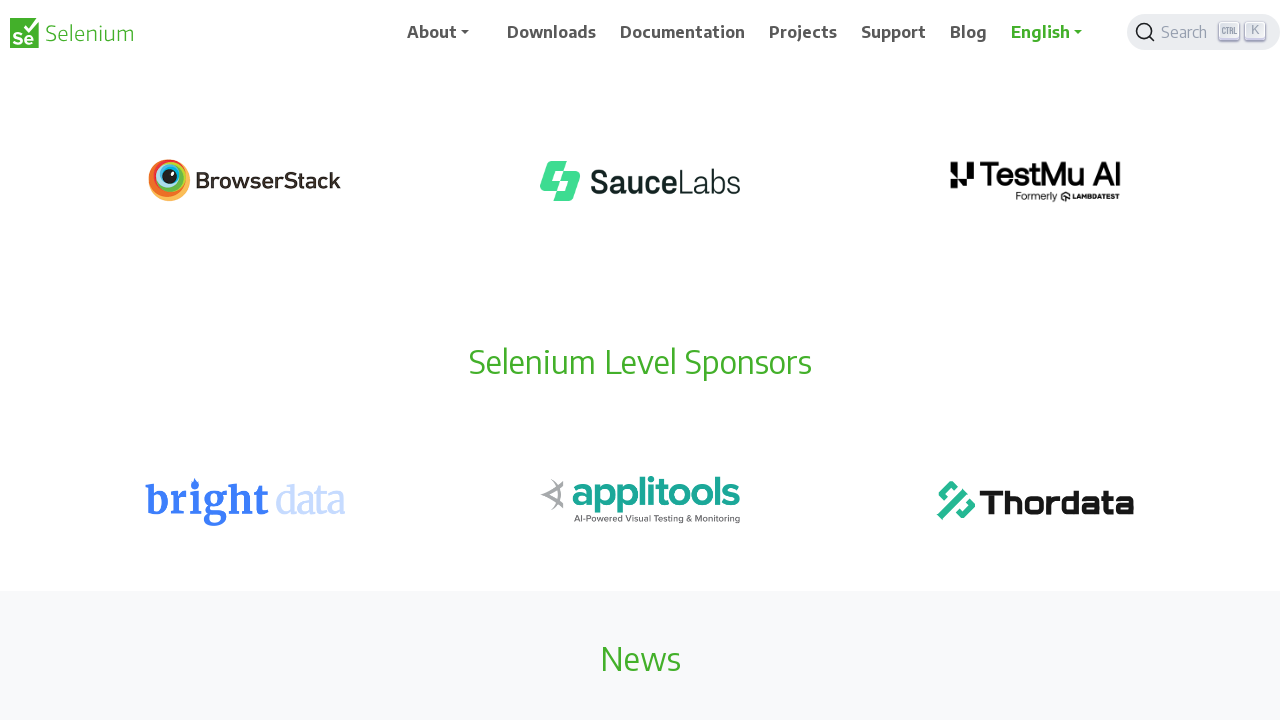